Tests that only the home folder is displayed initially on the checkbox page

Starting URL: https://demoqa.com/elements

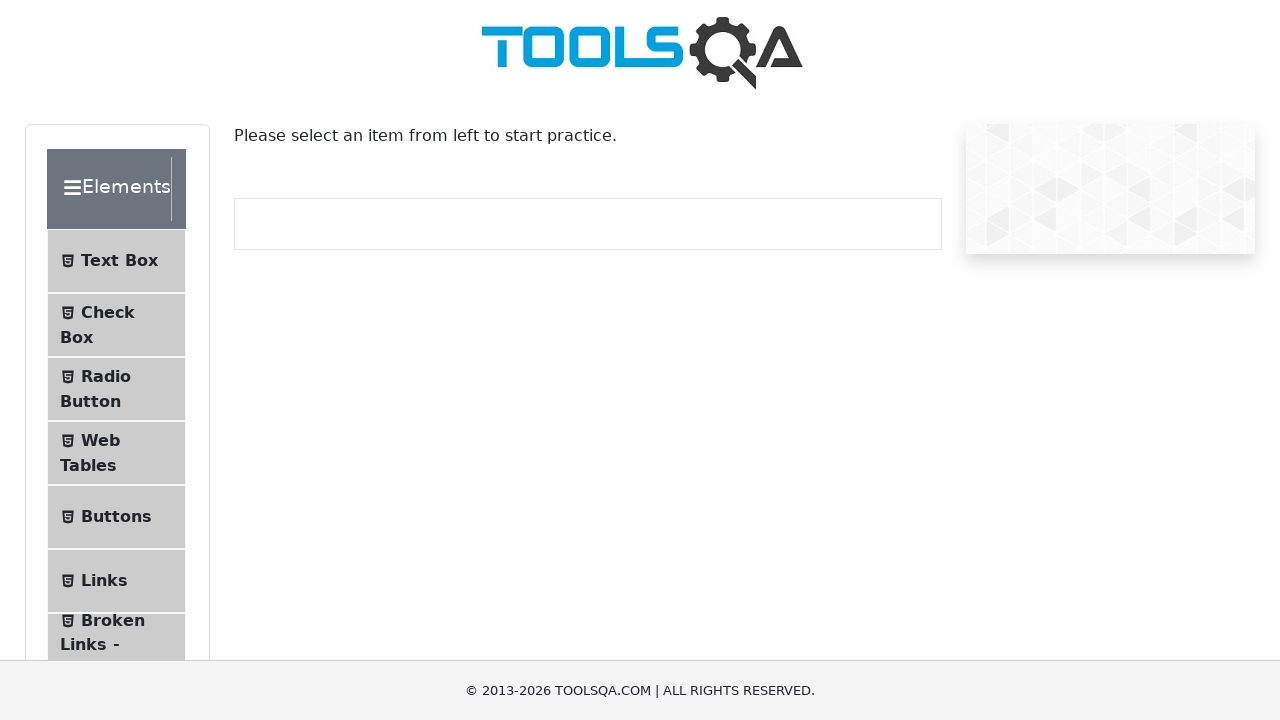

Clicked on Check Box menu item at (116, 325) on #item-1
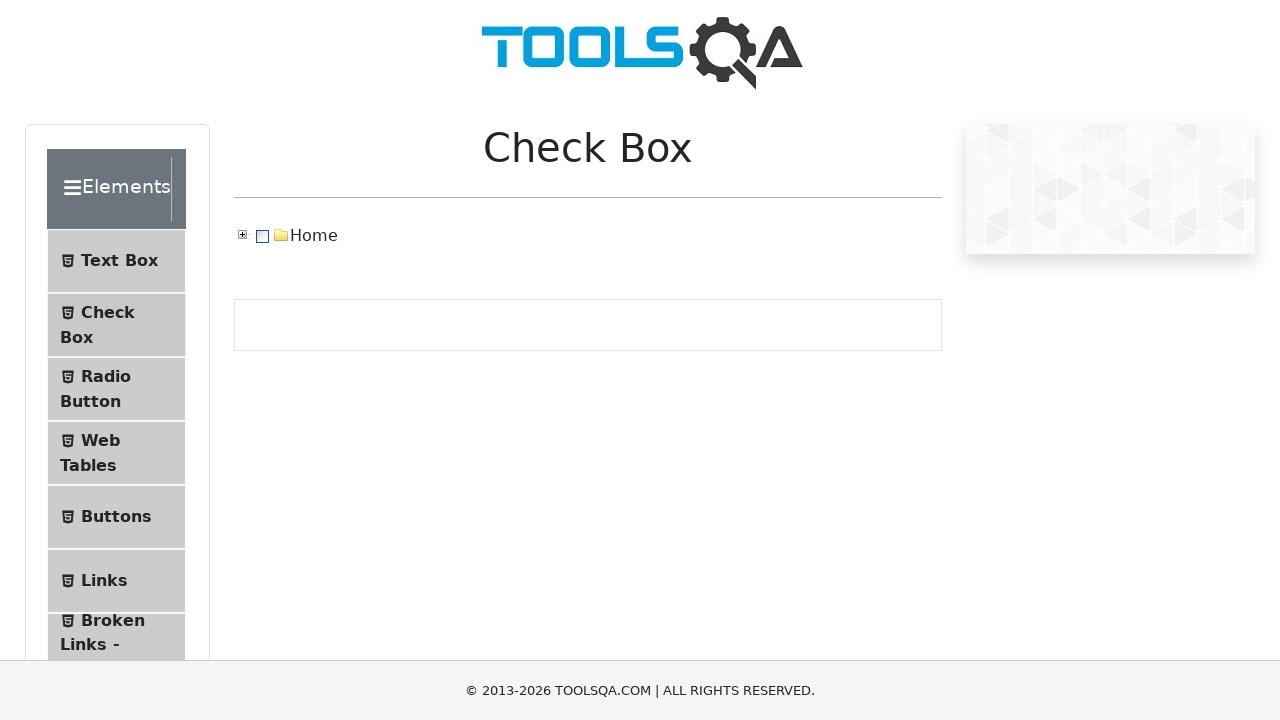

Home folder element is visible on the page
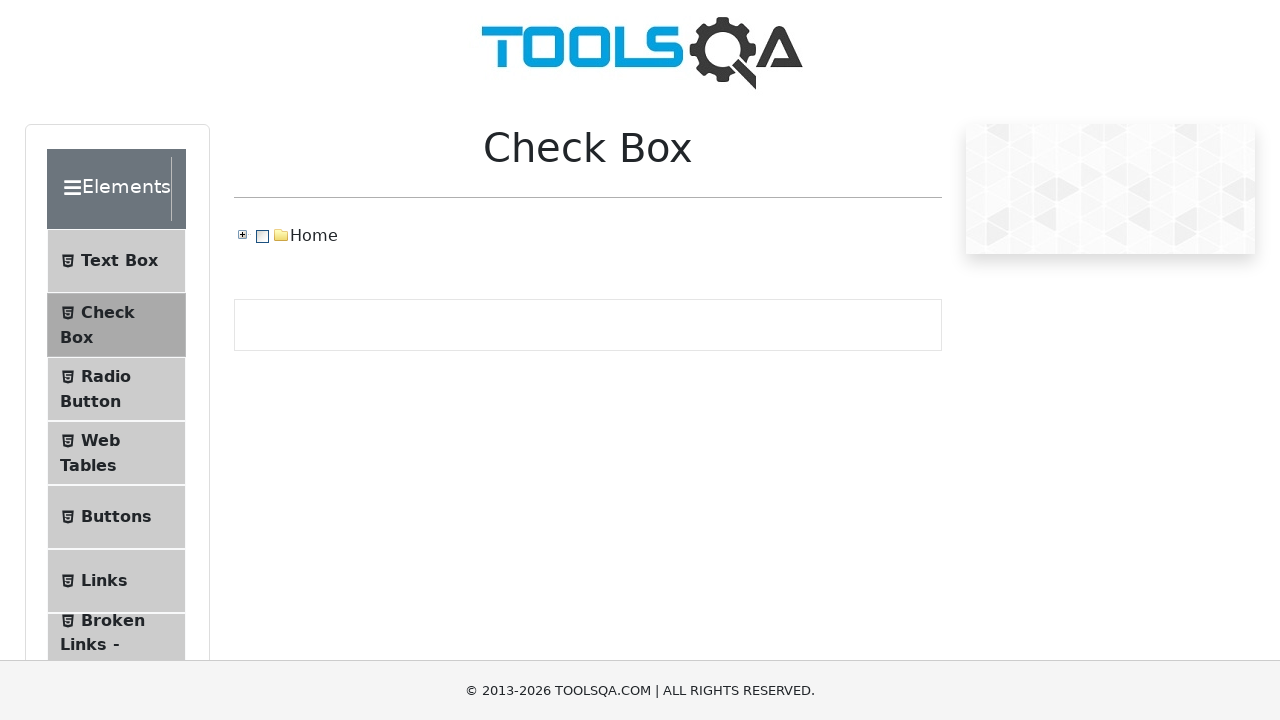

Waited 500ms to ensure no additional folder items appear
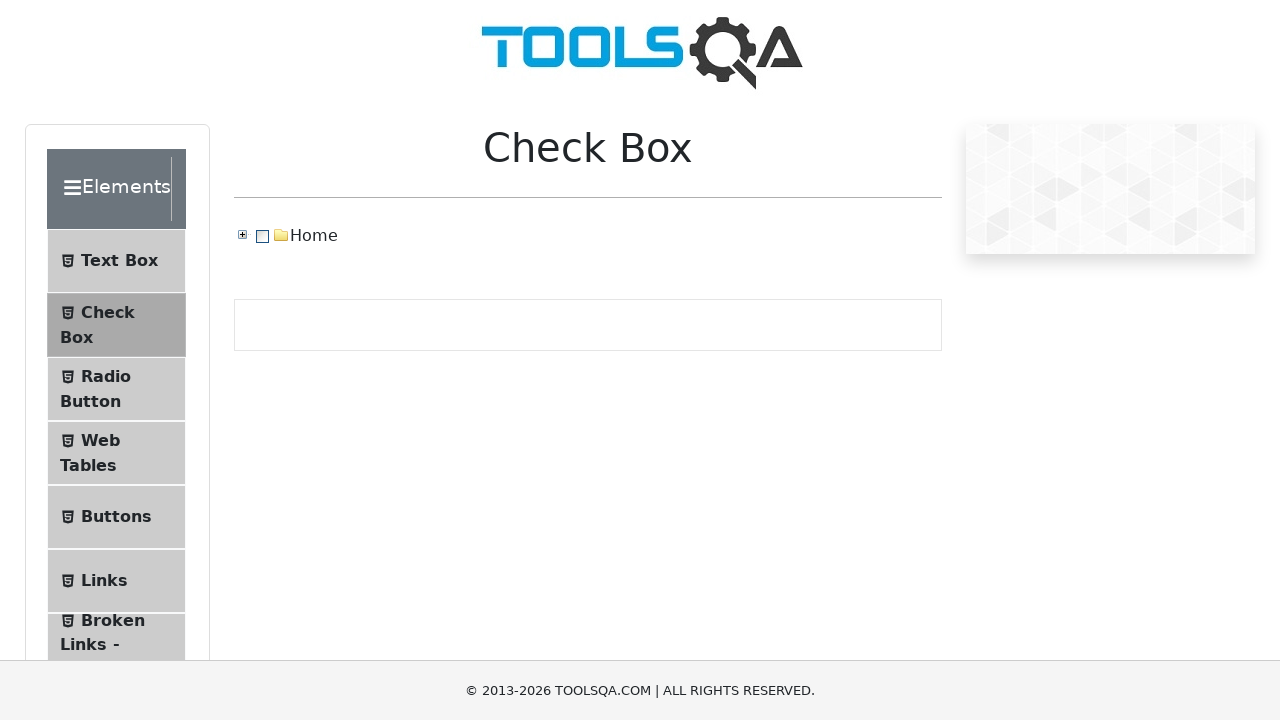

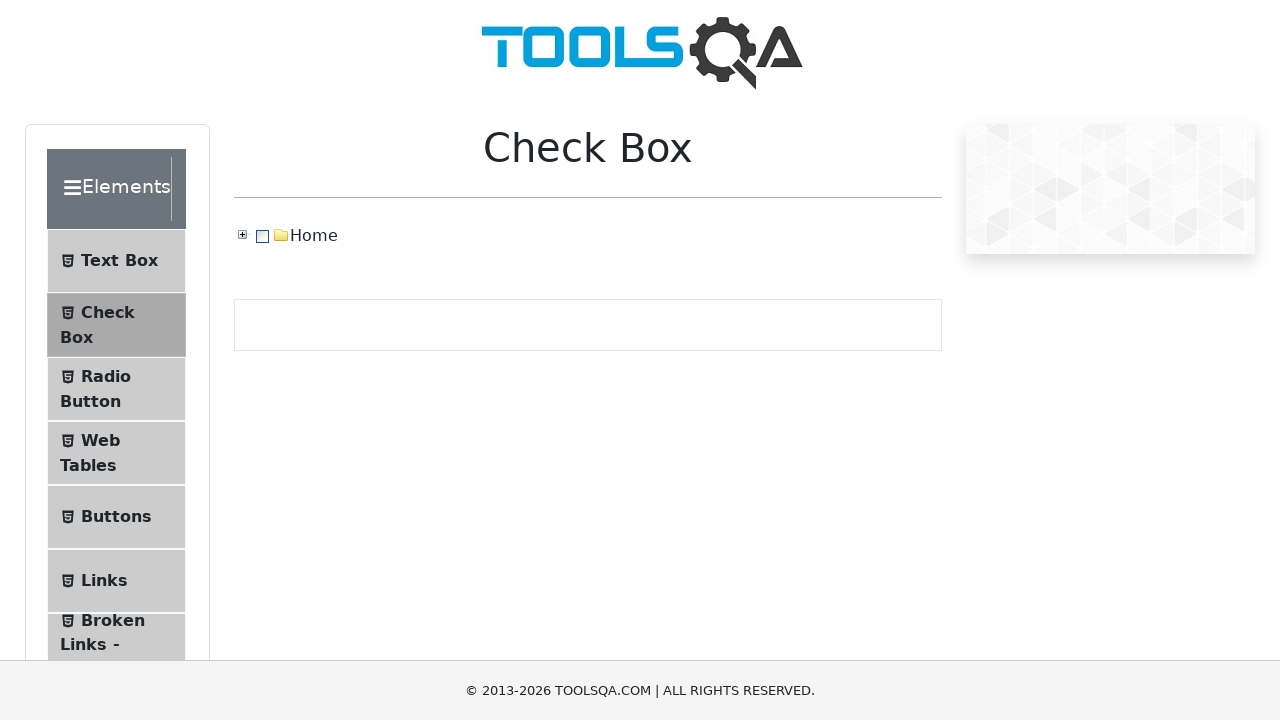